Fills out registration form fields including name, username, gender selection, and dropdown selections for department and job title

Starting URL: https://practice.cydeo.com/registration_form

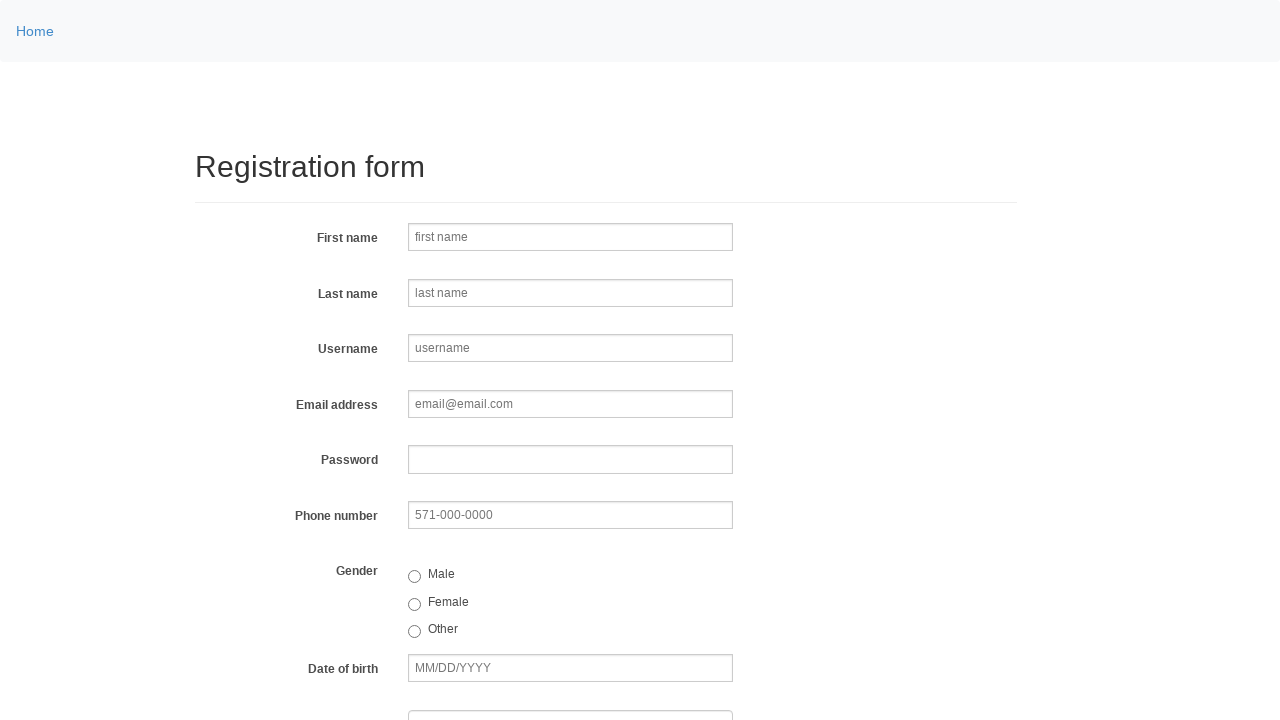

Filled first name field with 'John' on input[name='firstname']
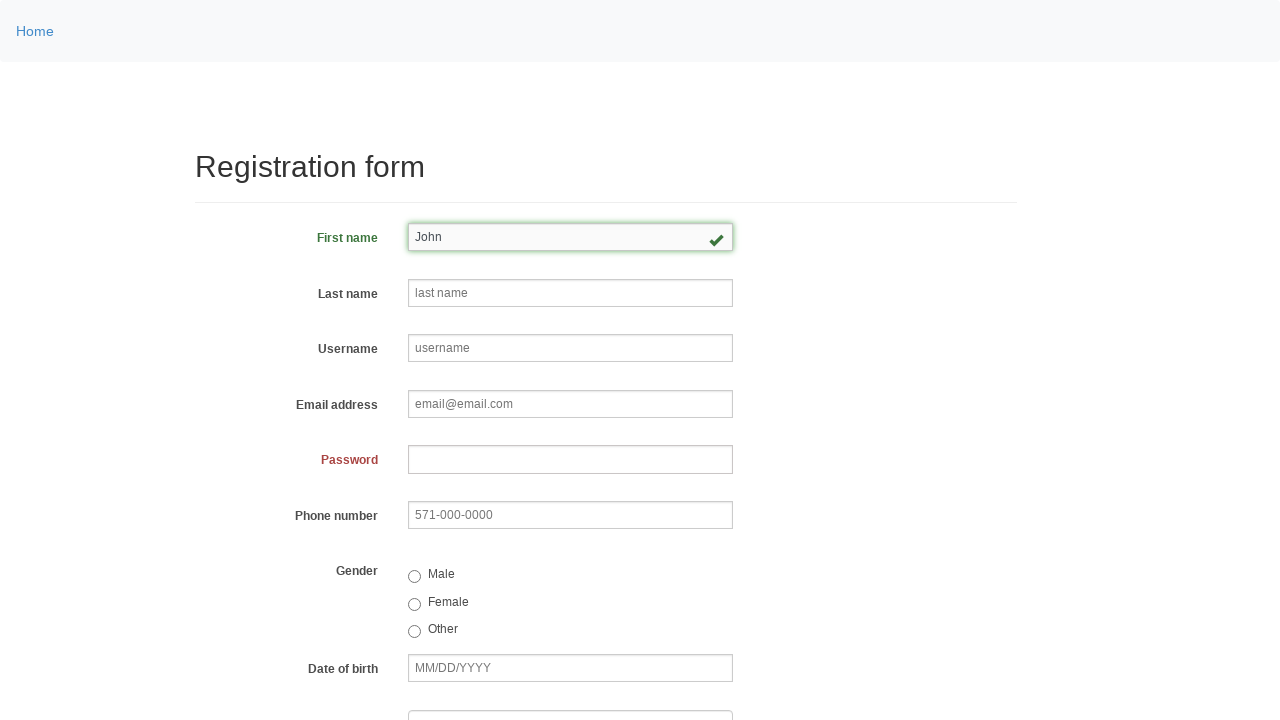

Filled last name field with 'Smith' on input[placeholder='last name']
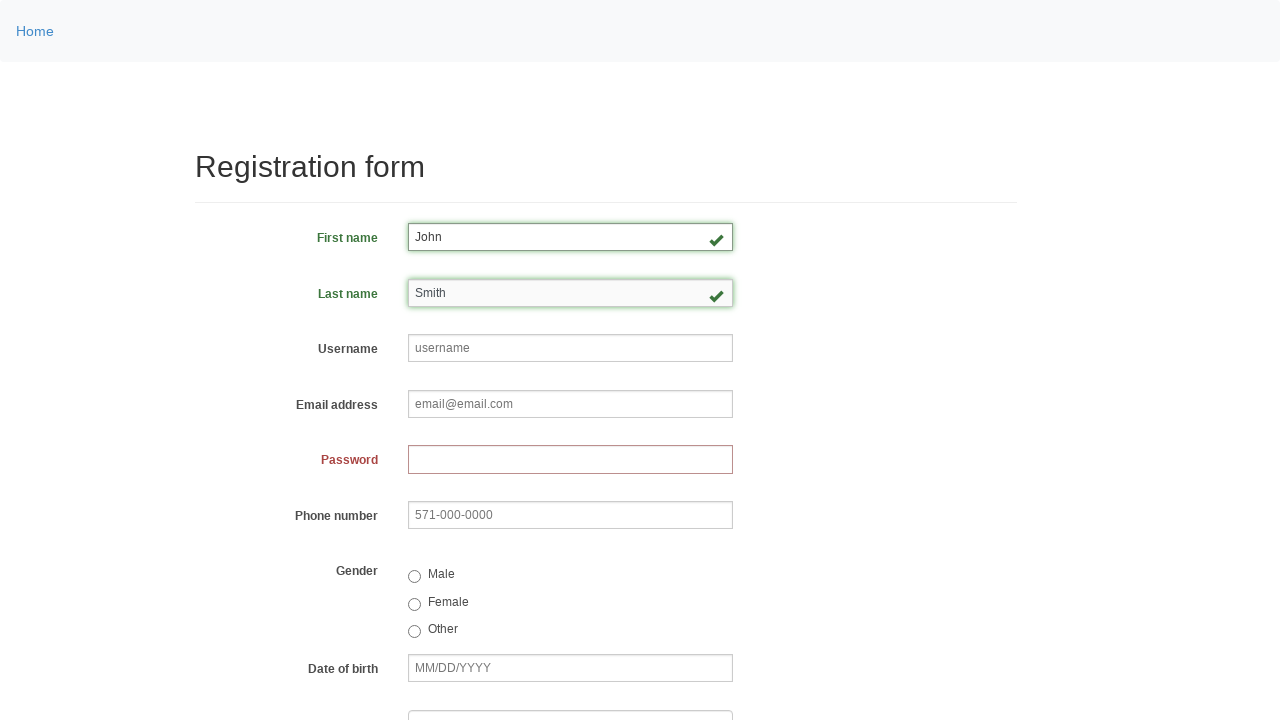

Filled username field with 'johnsmith123' on input[placeholder='username']
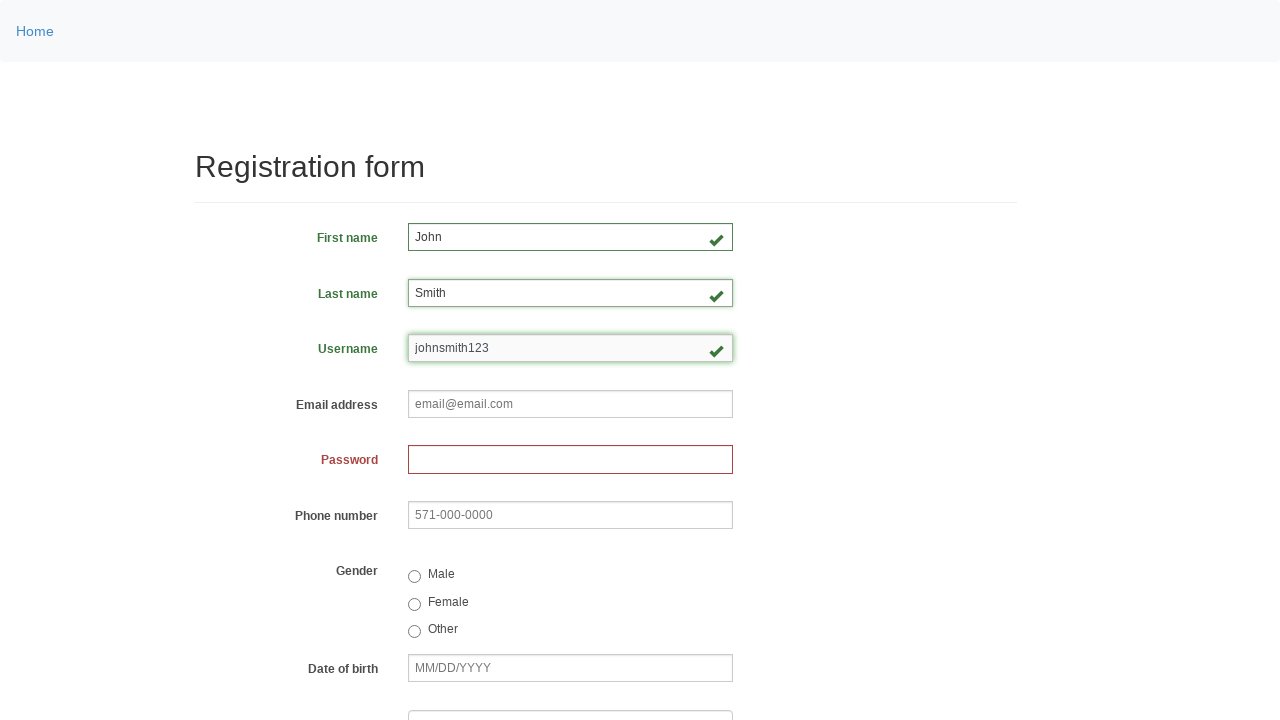

Selected Male gender radio button at (414, 577) on input[value='male']
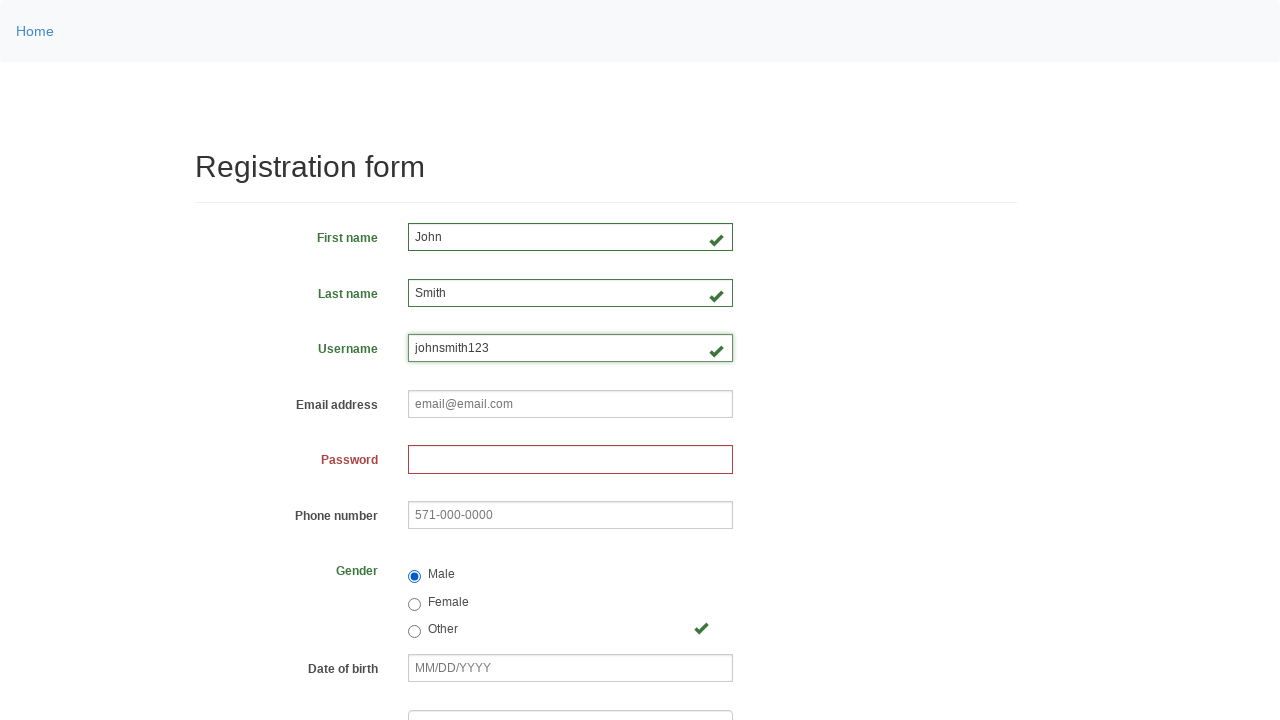

Selected 'Department of Engineering' from department dropdown on select[name='department']
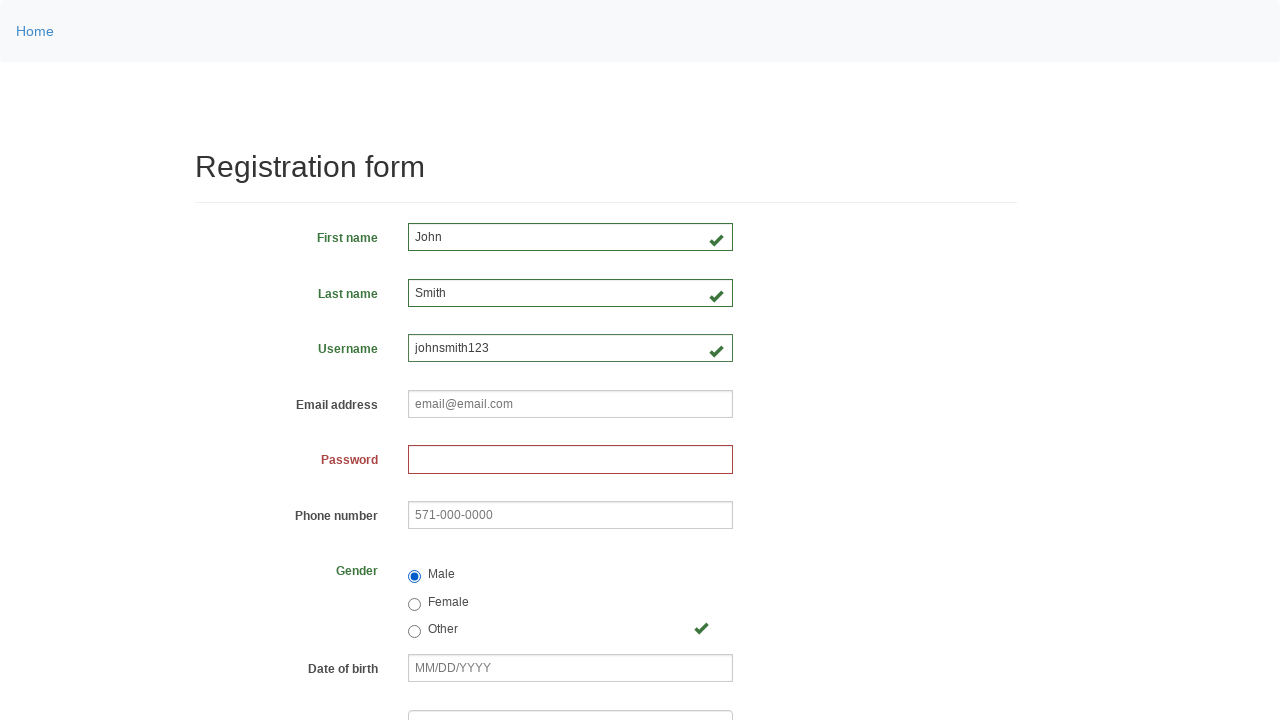

Selected SDET from job title dropdown (index 4) on select[name='job_title']
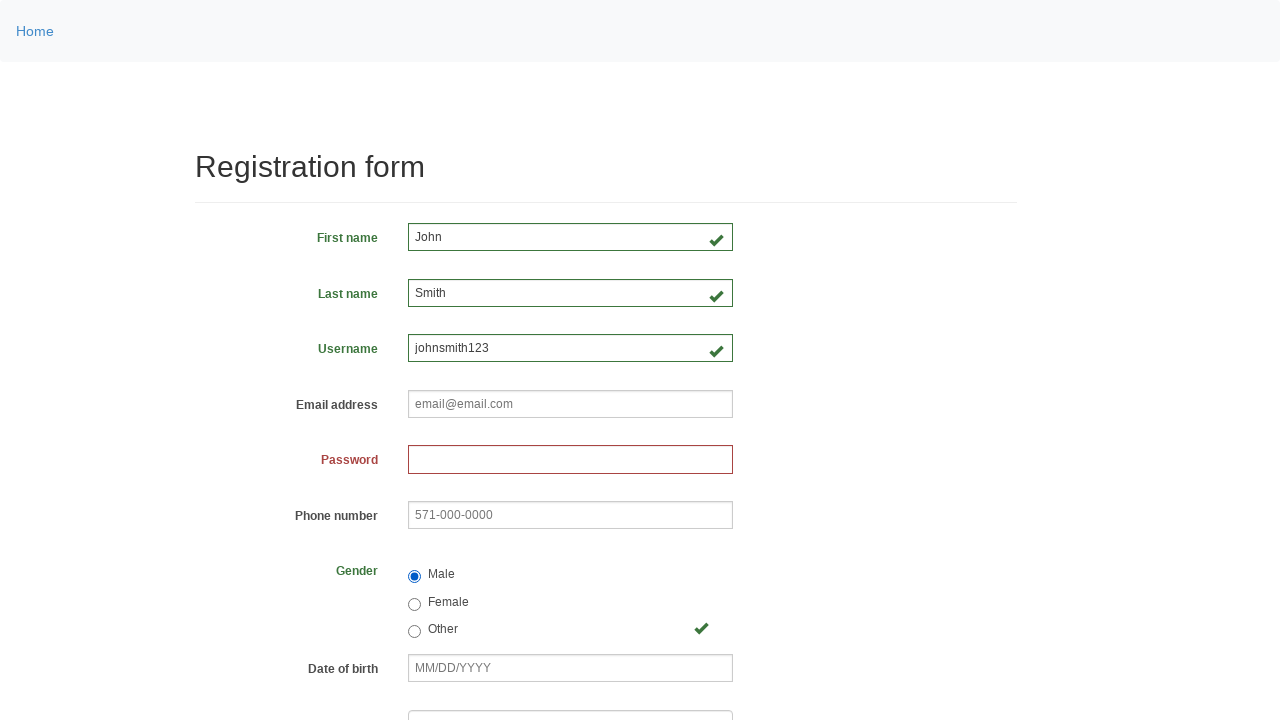

Verified that Male gender radio button is checked
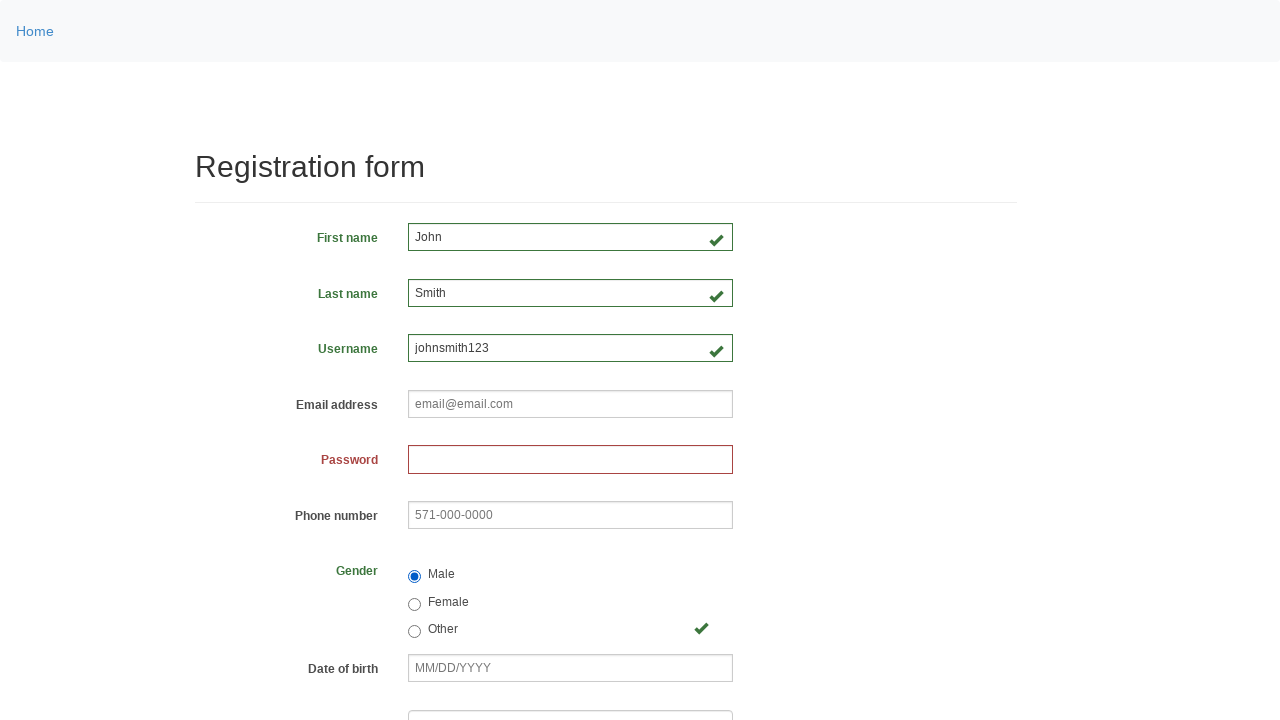

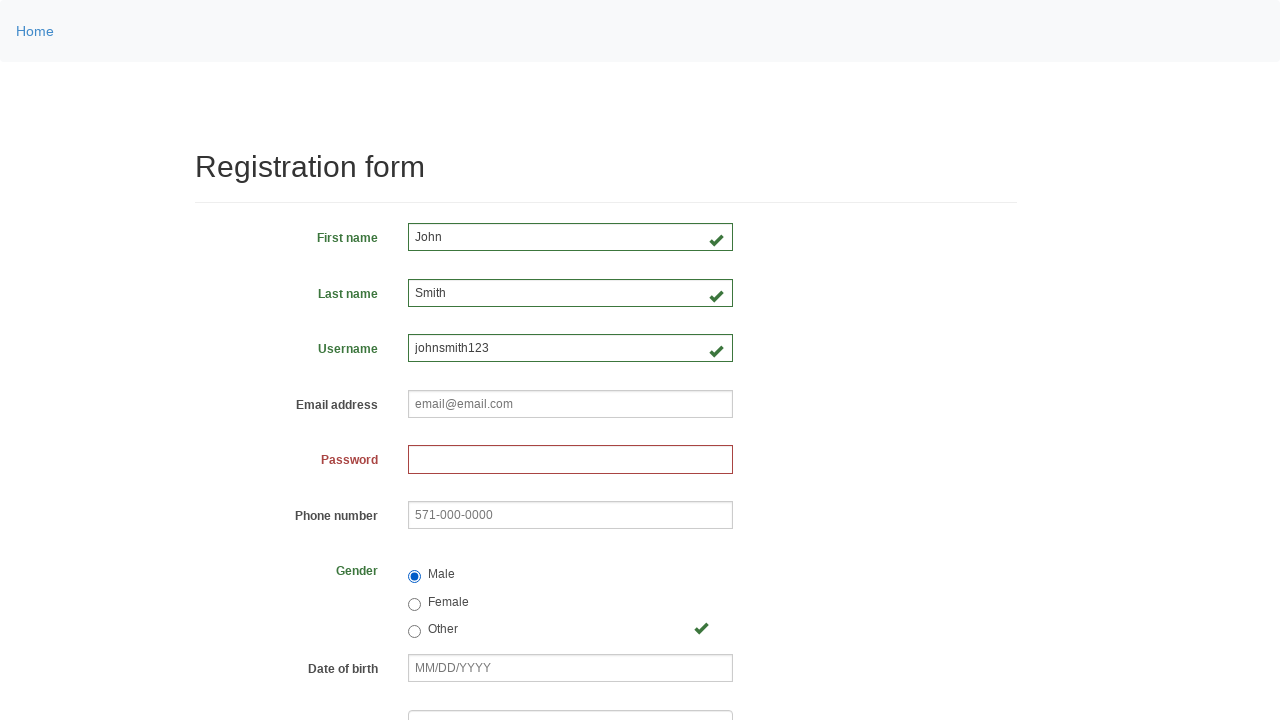